Opens the Booking.com homepage and maximizes the browser window

Starting URL: https://www.booking.com

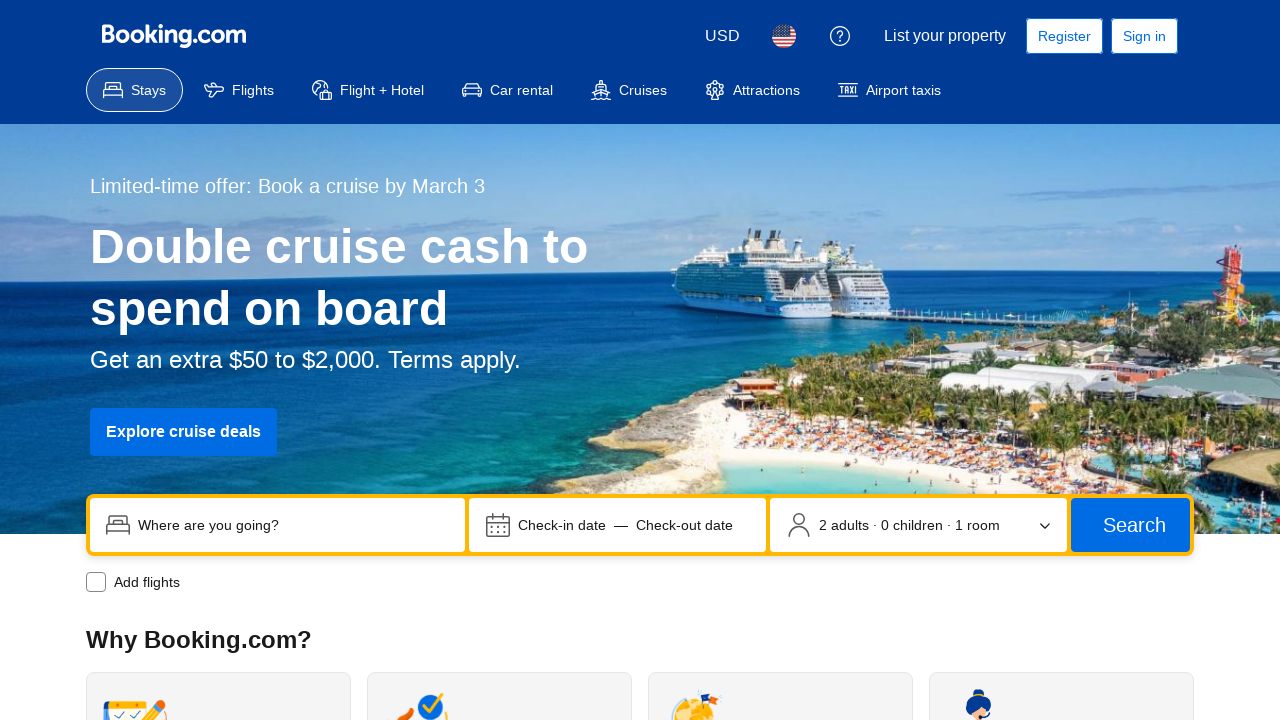

Navigated to Booking.com homepage
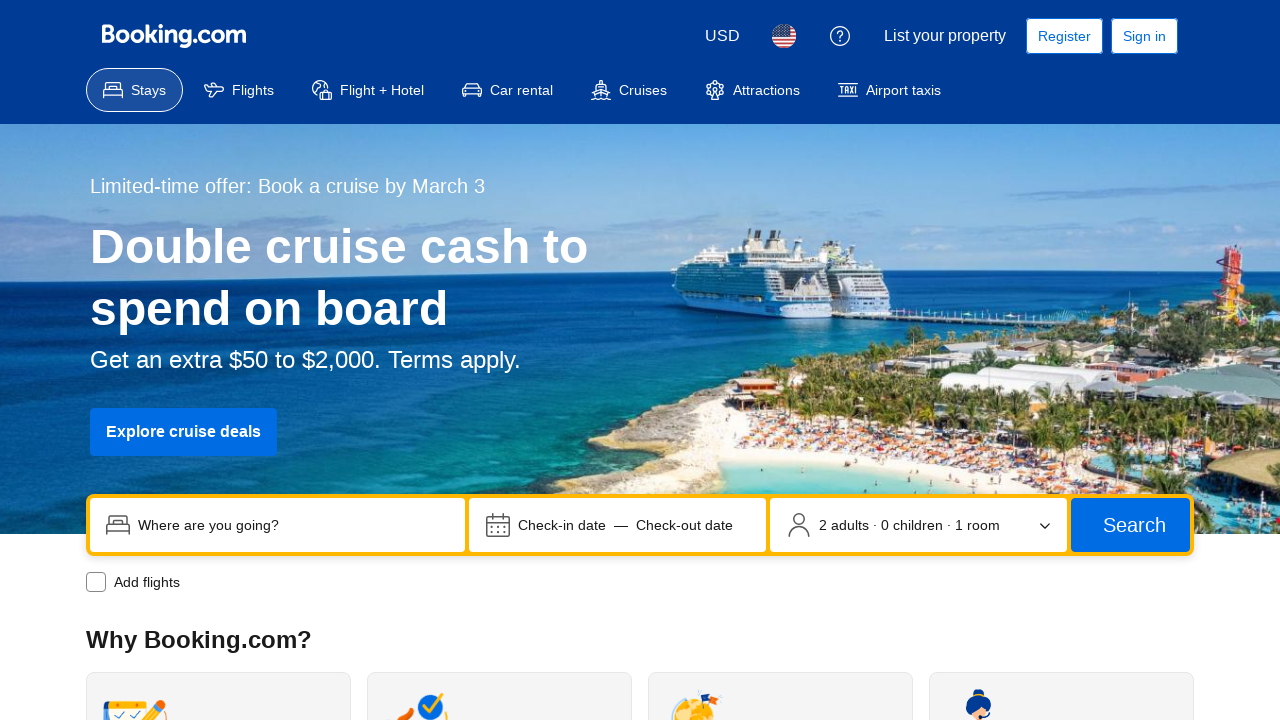

Maximized browser window
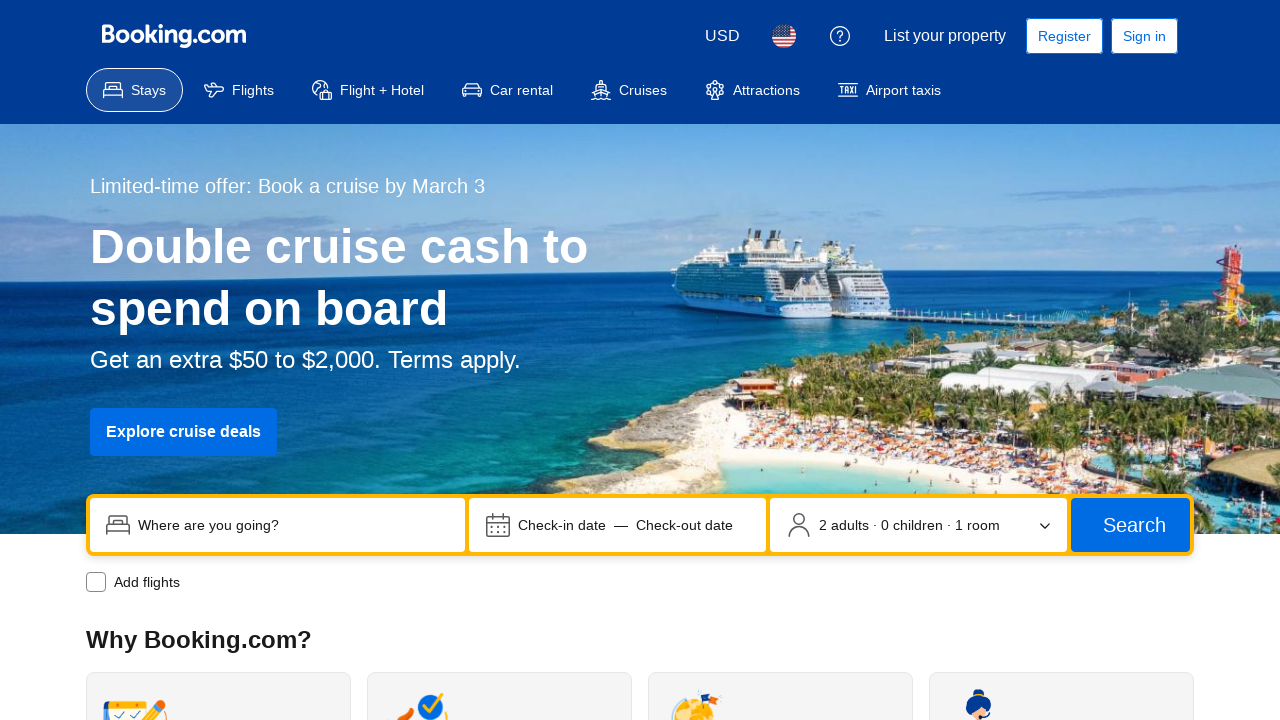

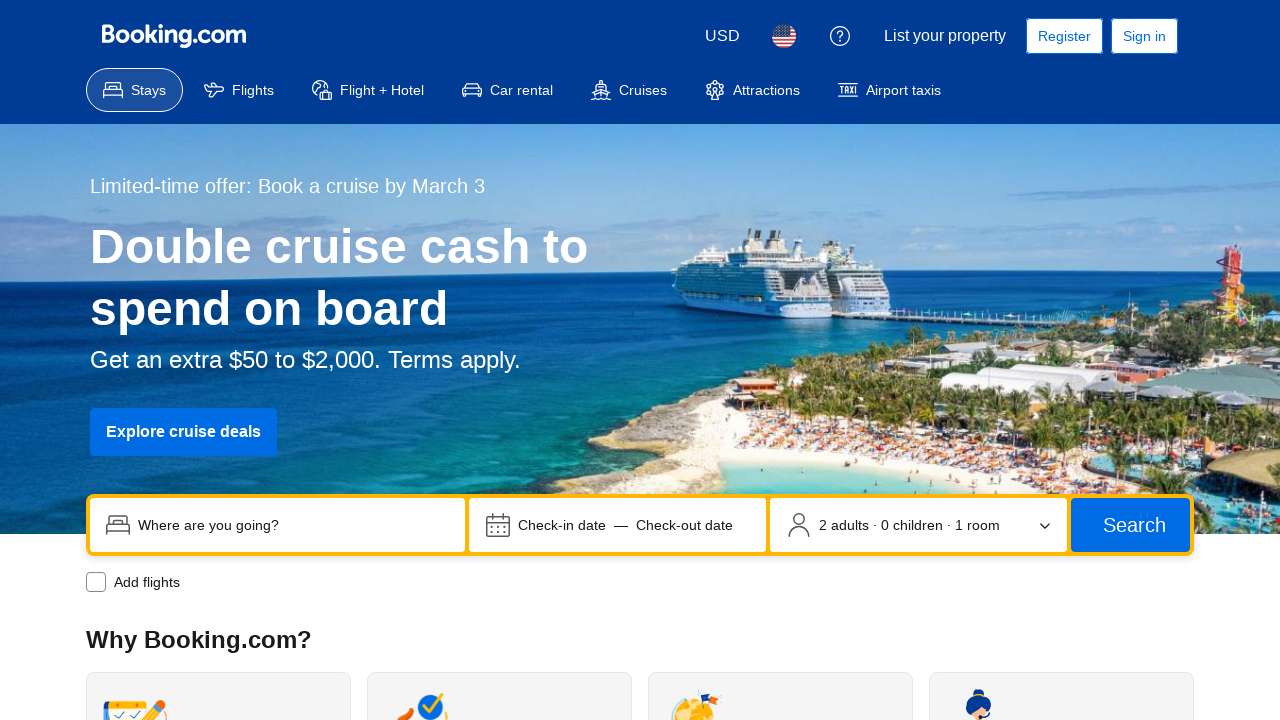